Tests navigating to the Dynamic Properties page on DemoQA to verify the page loads correctly.

Starting URL: https://demoqa.com

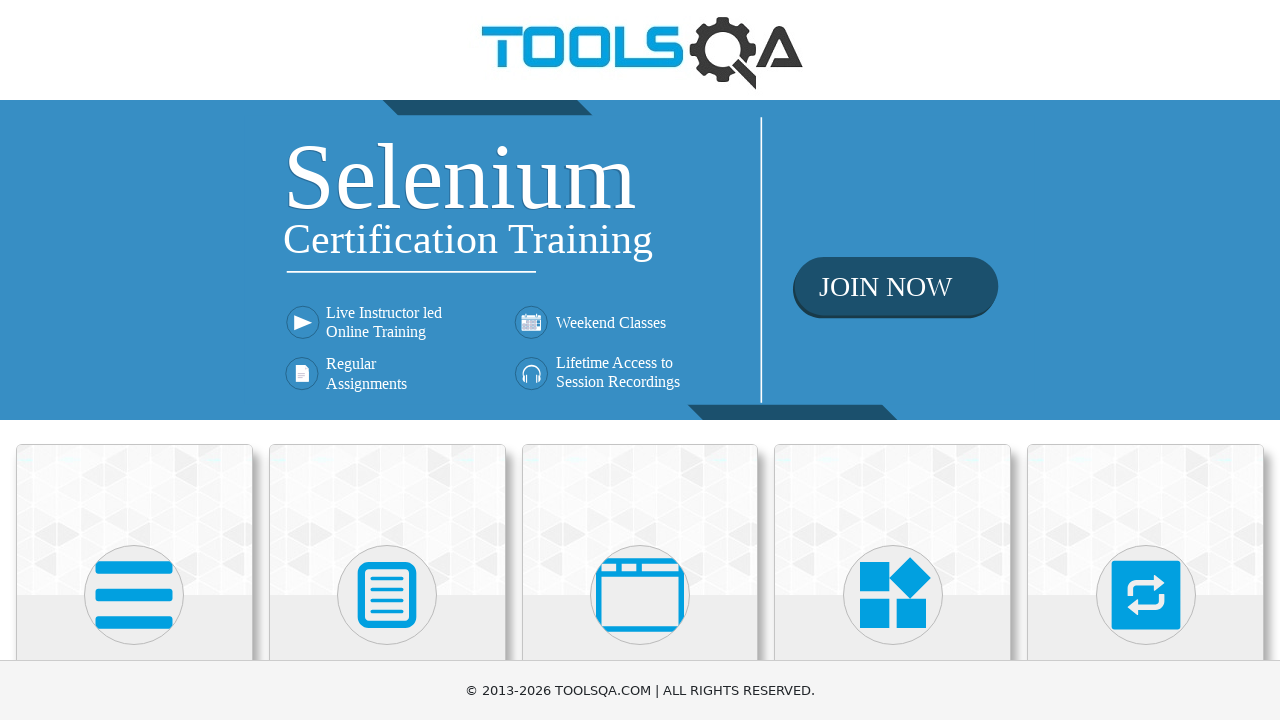

Clicked on Elements menu at (134, 595) on (//div[@class='avatar mx-auto white'])[1]
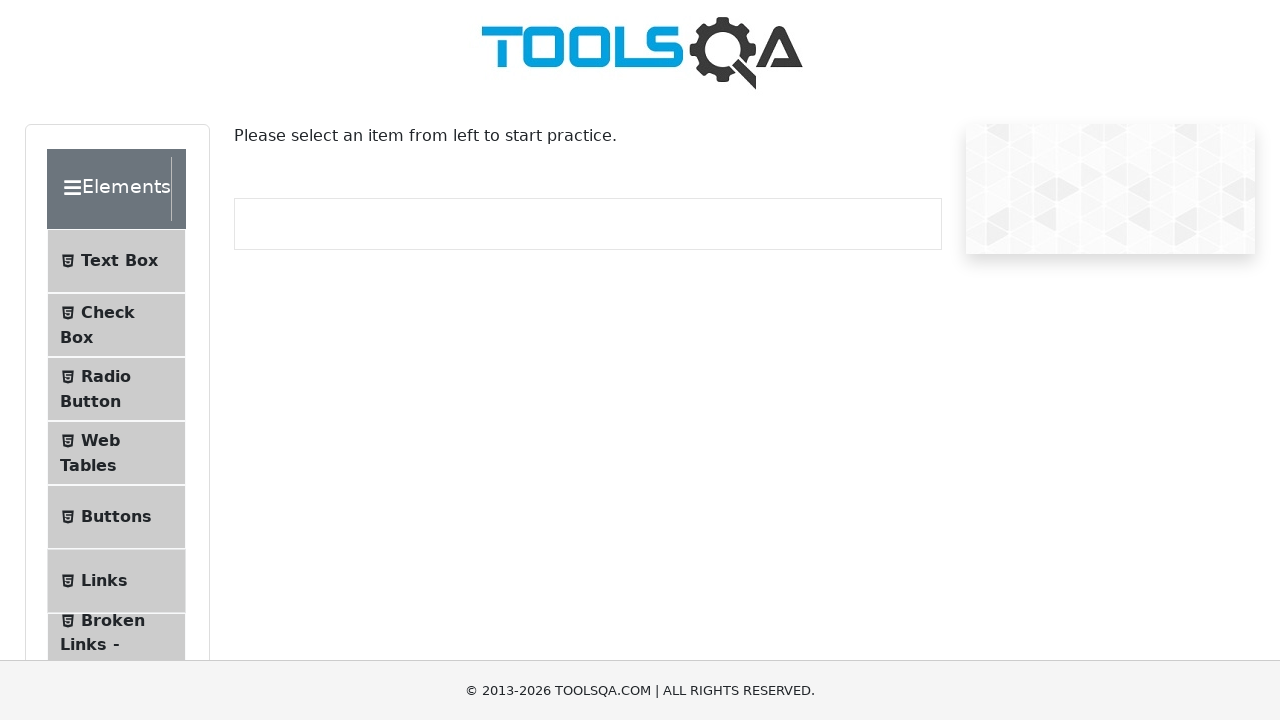

Clicked on Dynamic Properties submenu at (116, 360) on #item-8
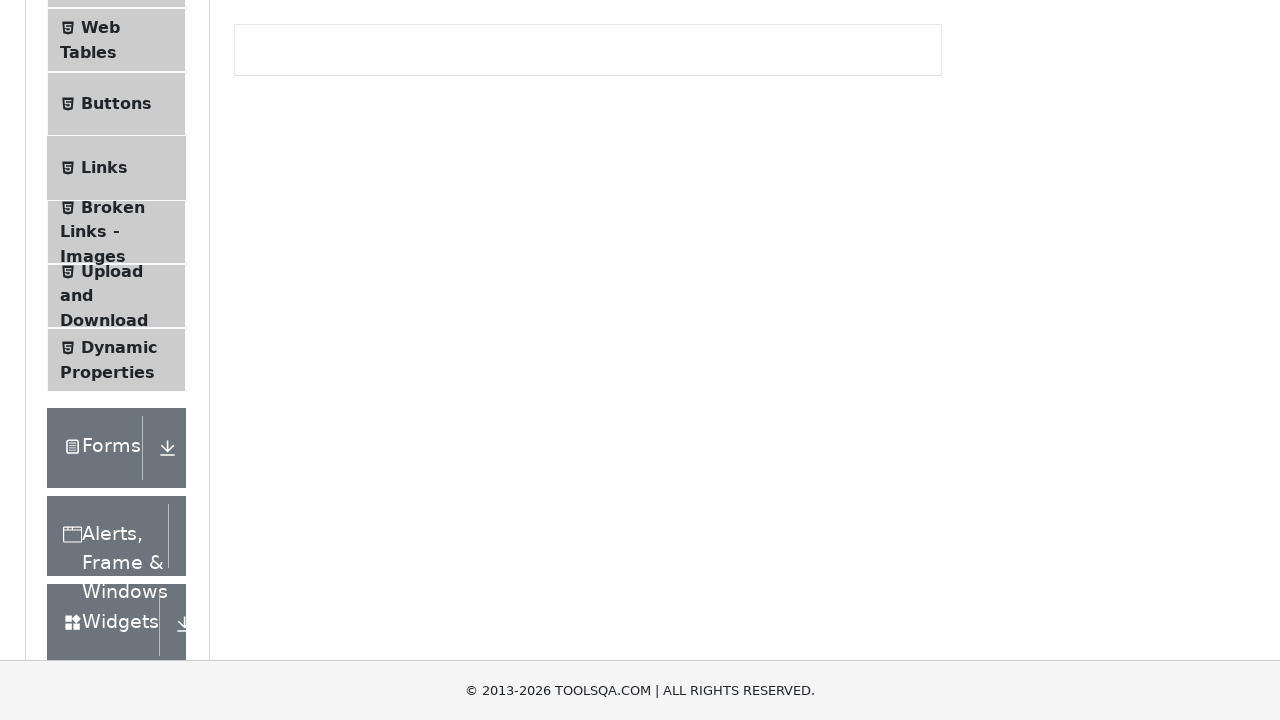

Dynamic Properties page loaded successfully
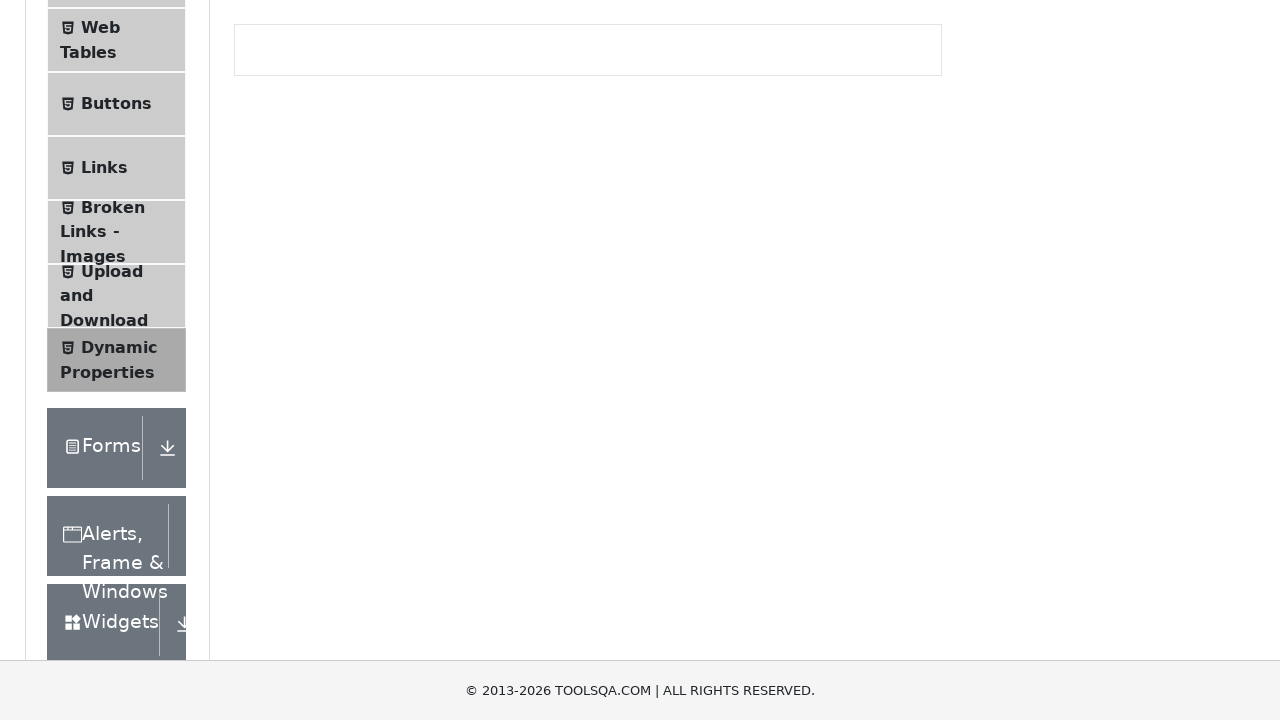

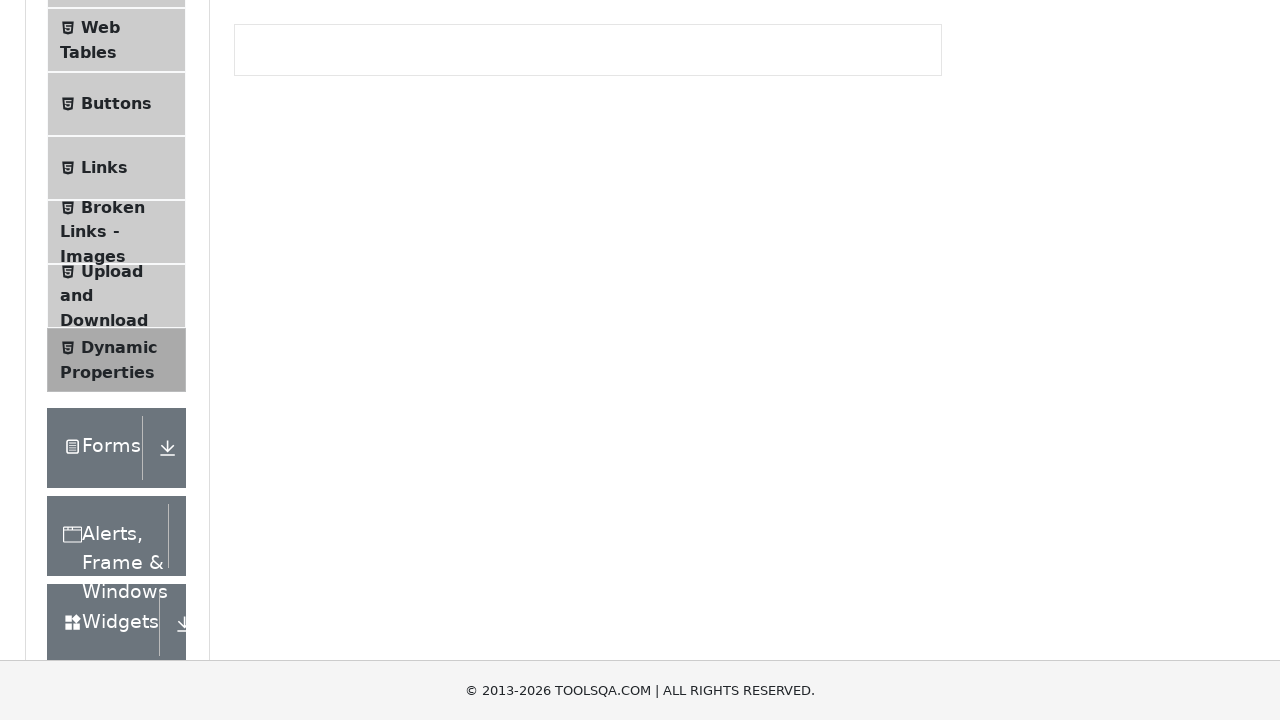